Navigates to a course page and waits for the main content div to load

Starting URL: https://www.umeh.top/course/GEGA1006

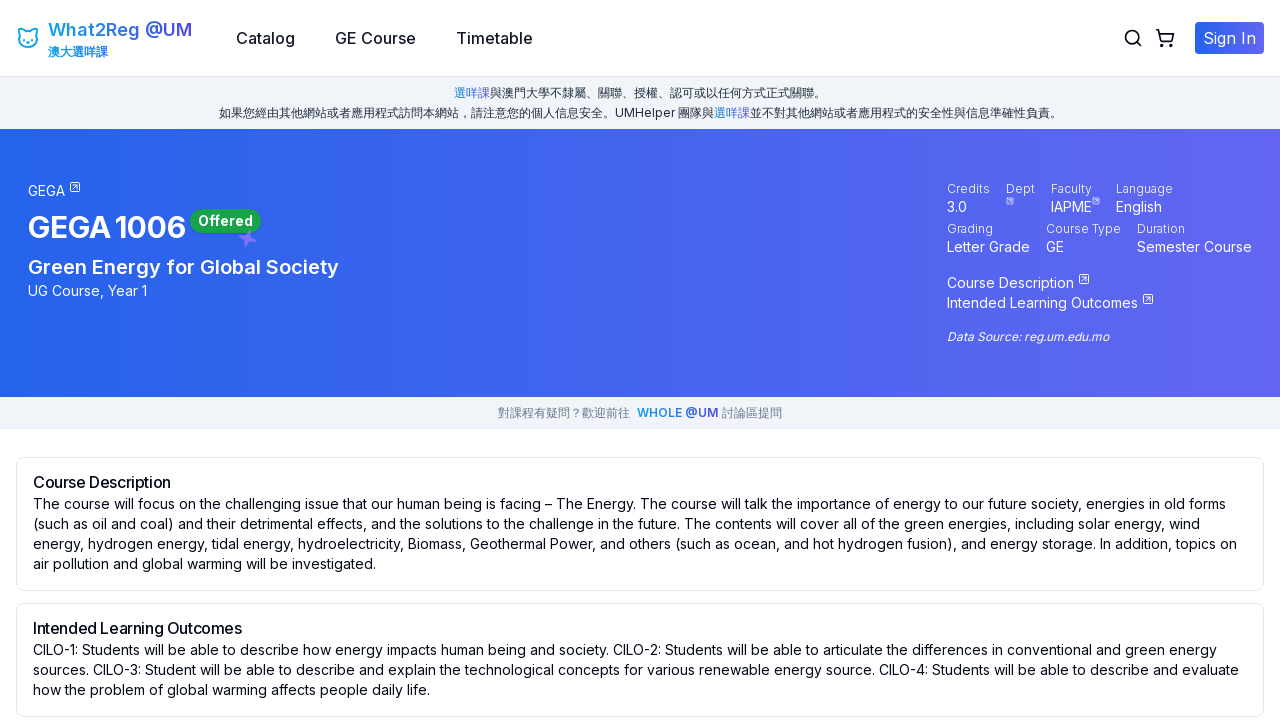

Waited for main content div to load on course page
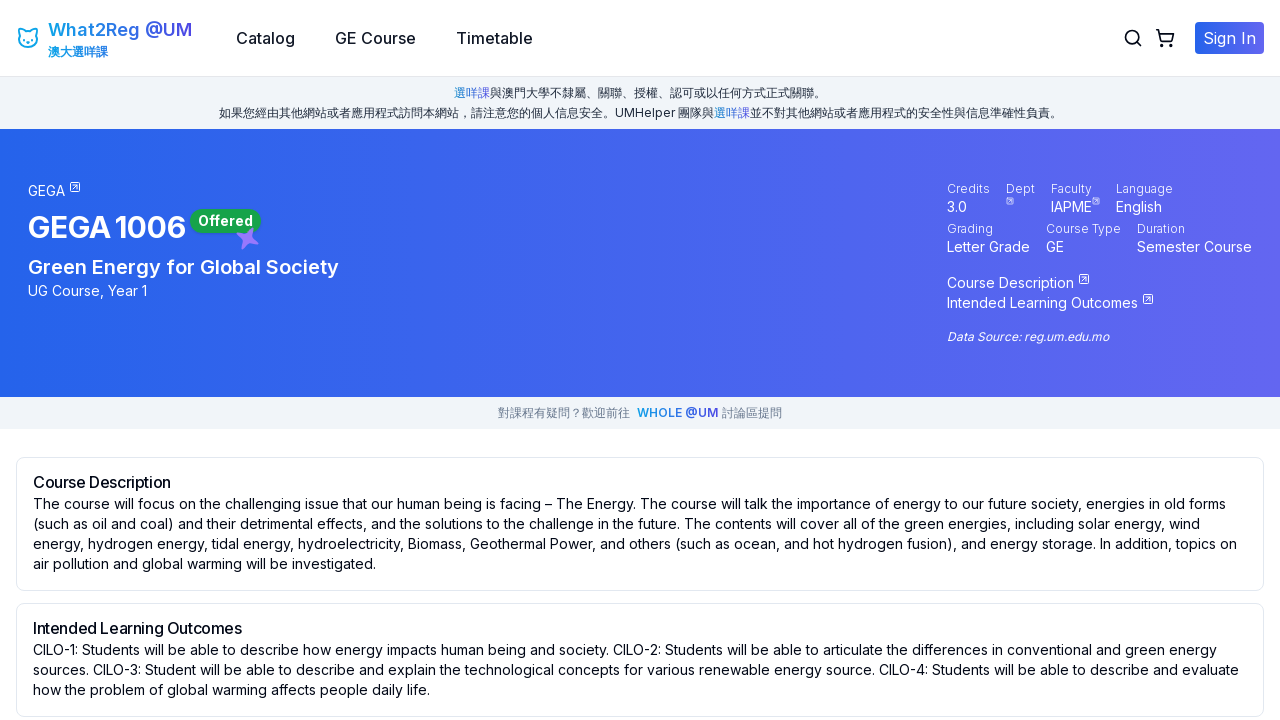

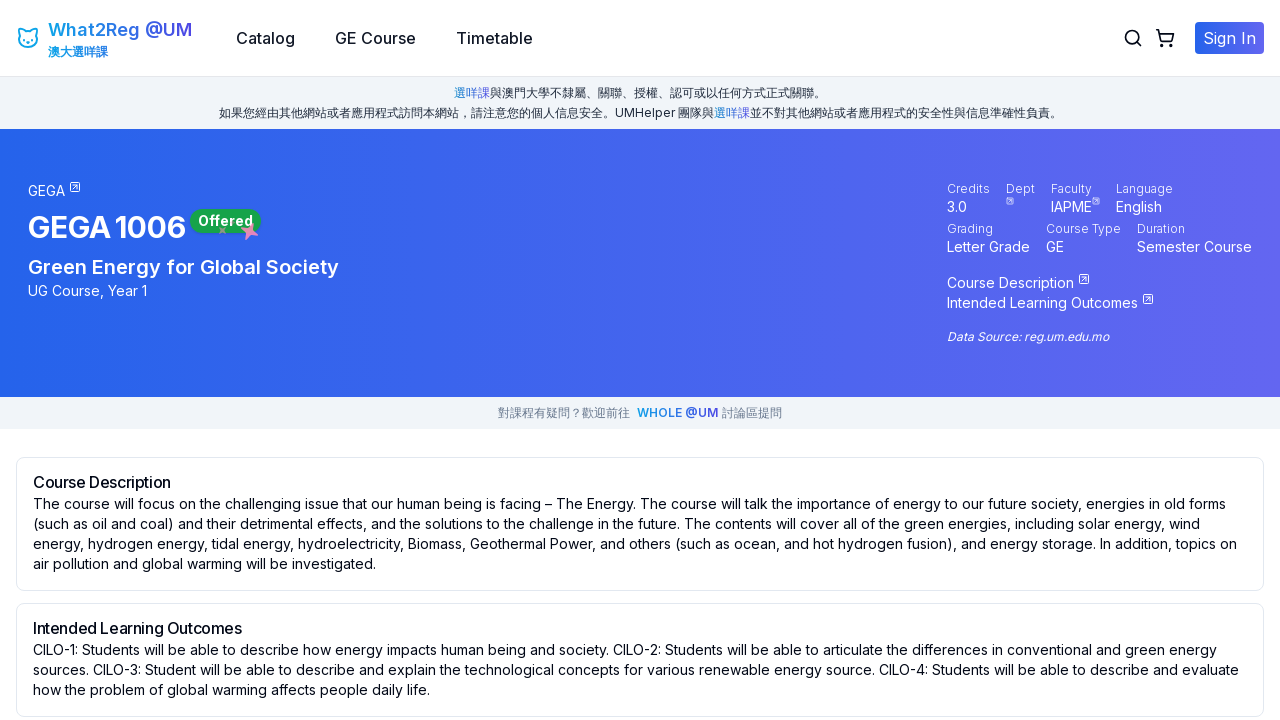